Tests that edits are saved when the edit field loses focus (blur event).

Starting URL: https://demo.playwright.dev/todomvc

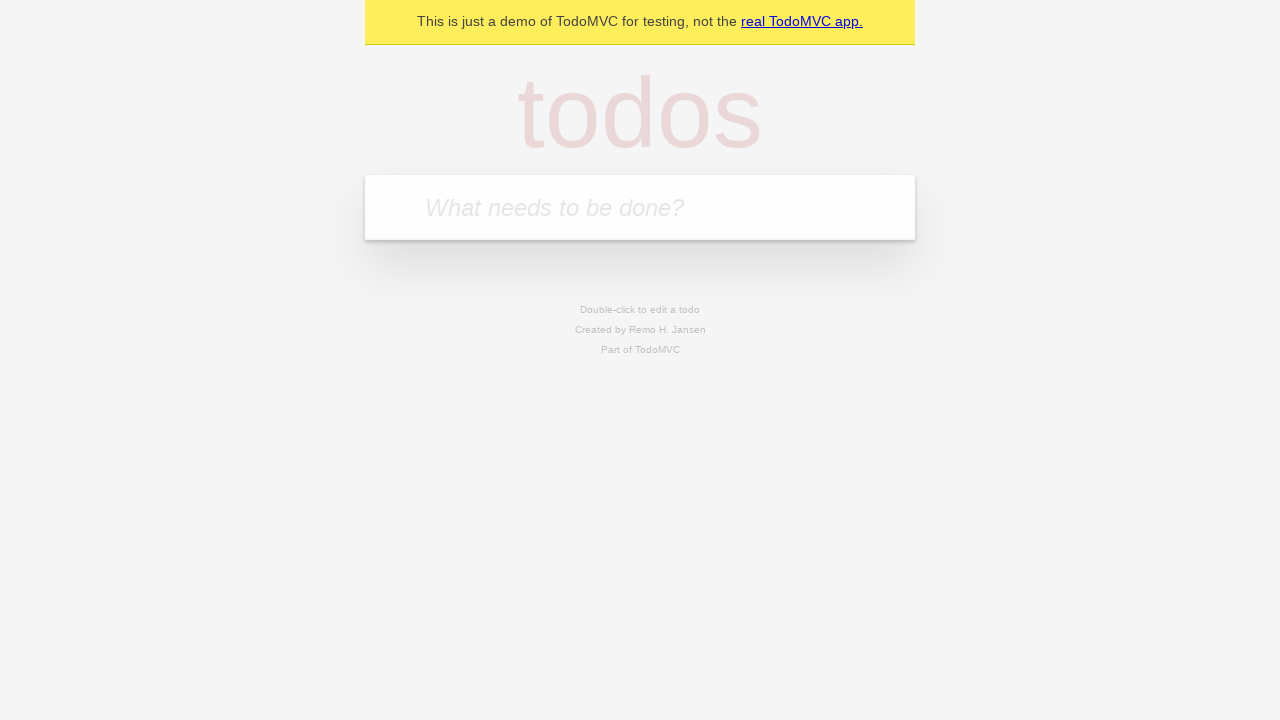

Filled first todo input with 'buy some cheese' on internal:attr=[placeholder="What needs to be done?"i]
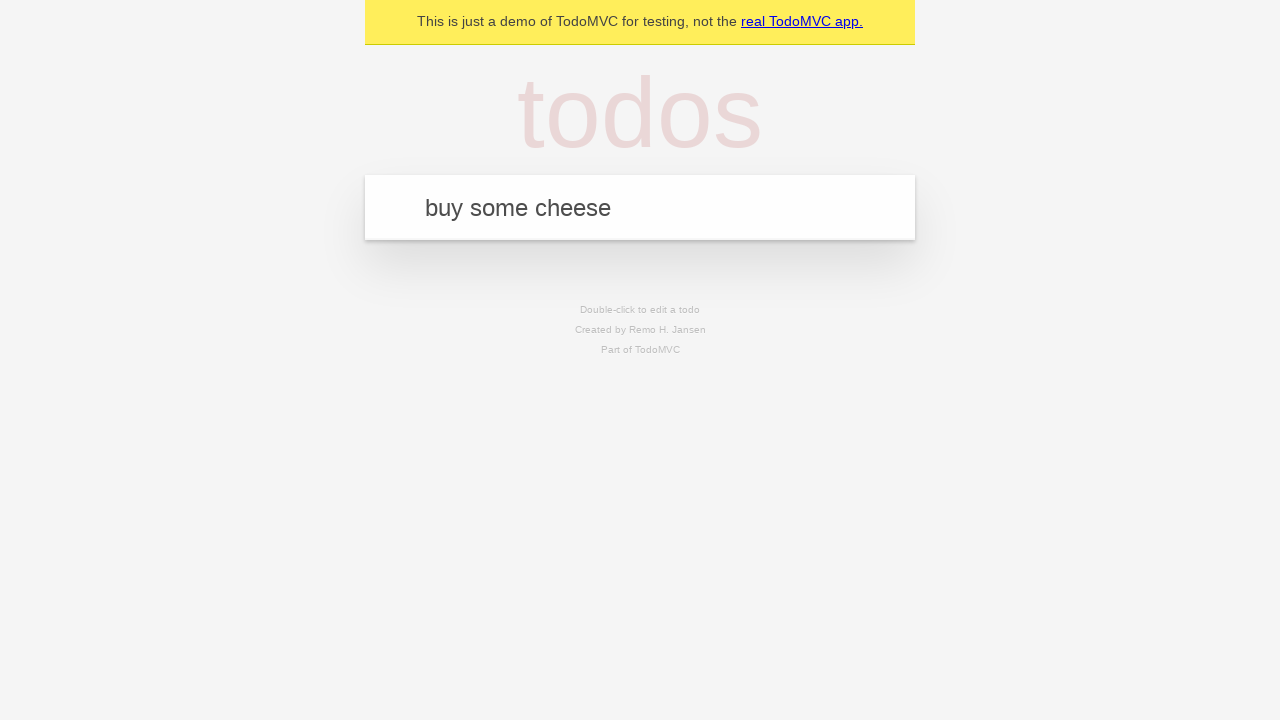

Pressed Enter to create first todo on internal:attr=[placeholder="What needs to be done?"i]
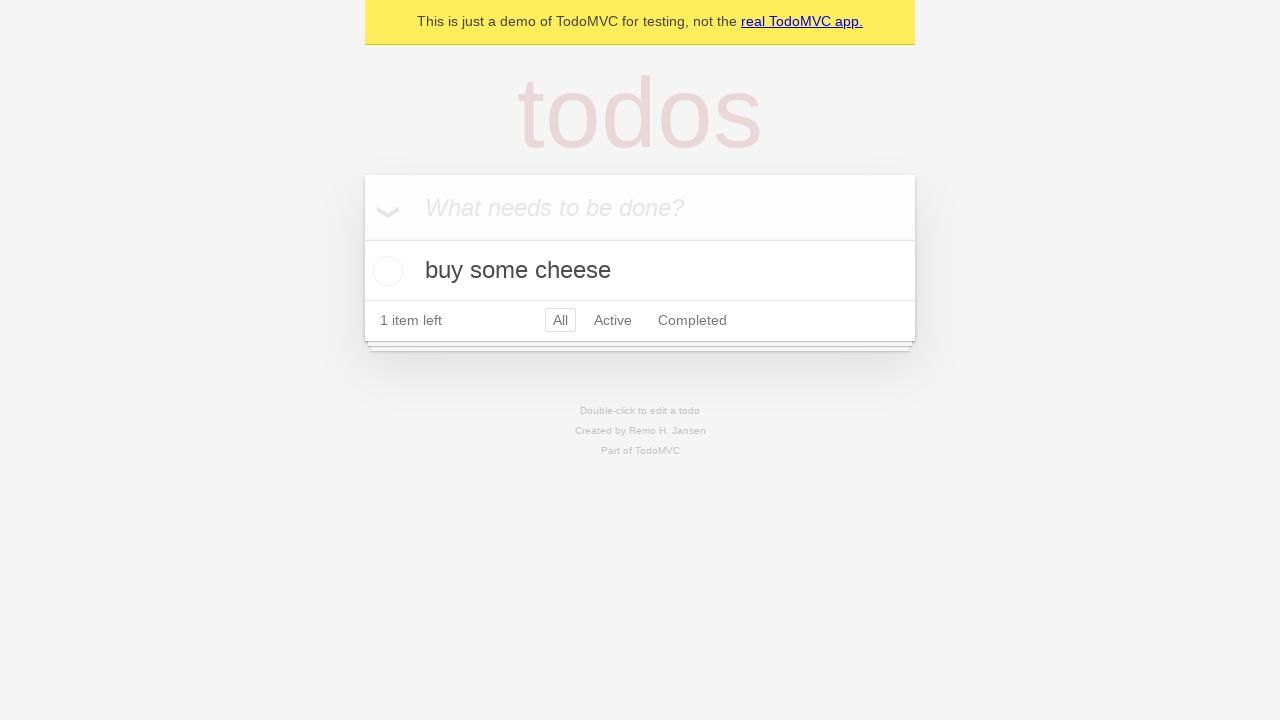

Filled second todo input with 'feed the cat' on internal:attr=[placeholder="What needs to be done?"i]
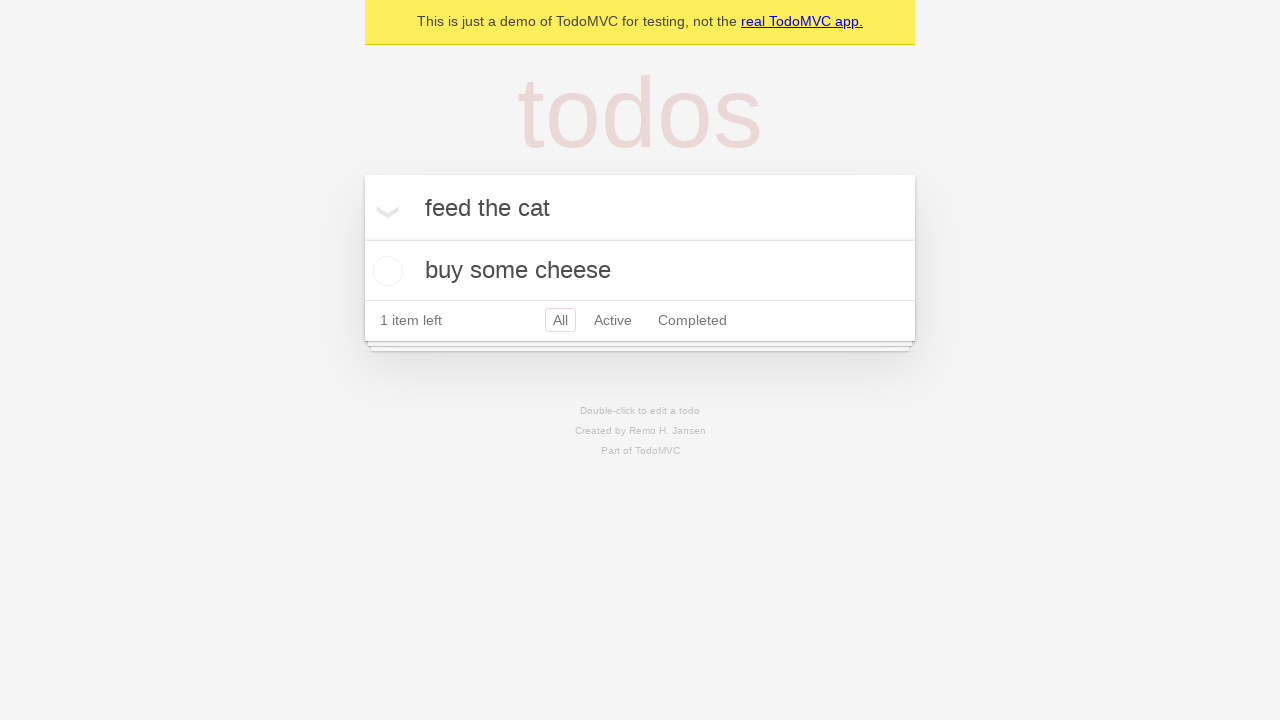

Pressed Enter to create second todo on internal:attr=[placeholder="What needs to be done?"i]
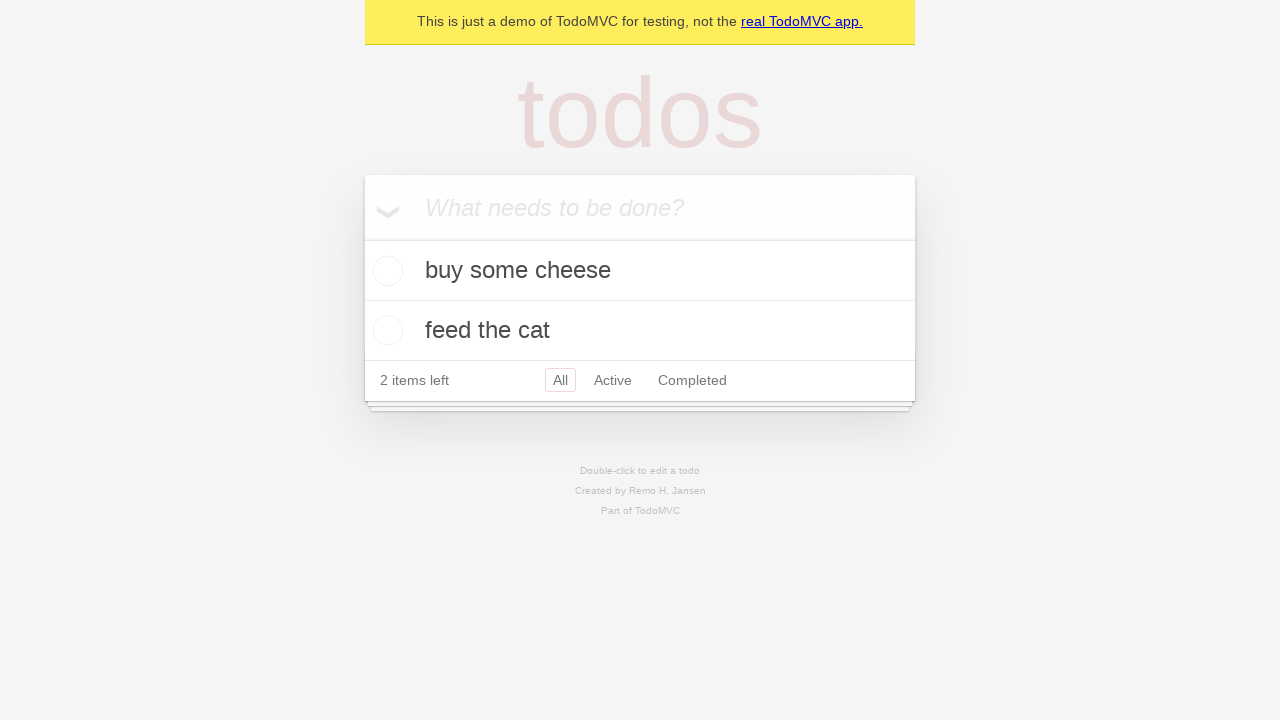

Filled third todo input with 'book a doctors appointment' on internal:attr=[placeholder="What needs to be done?"i]
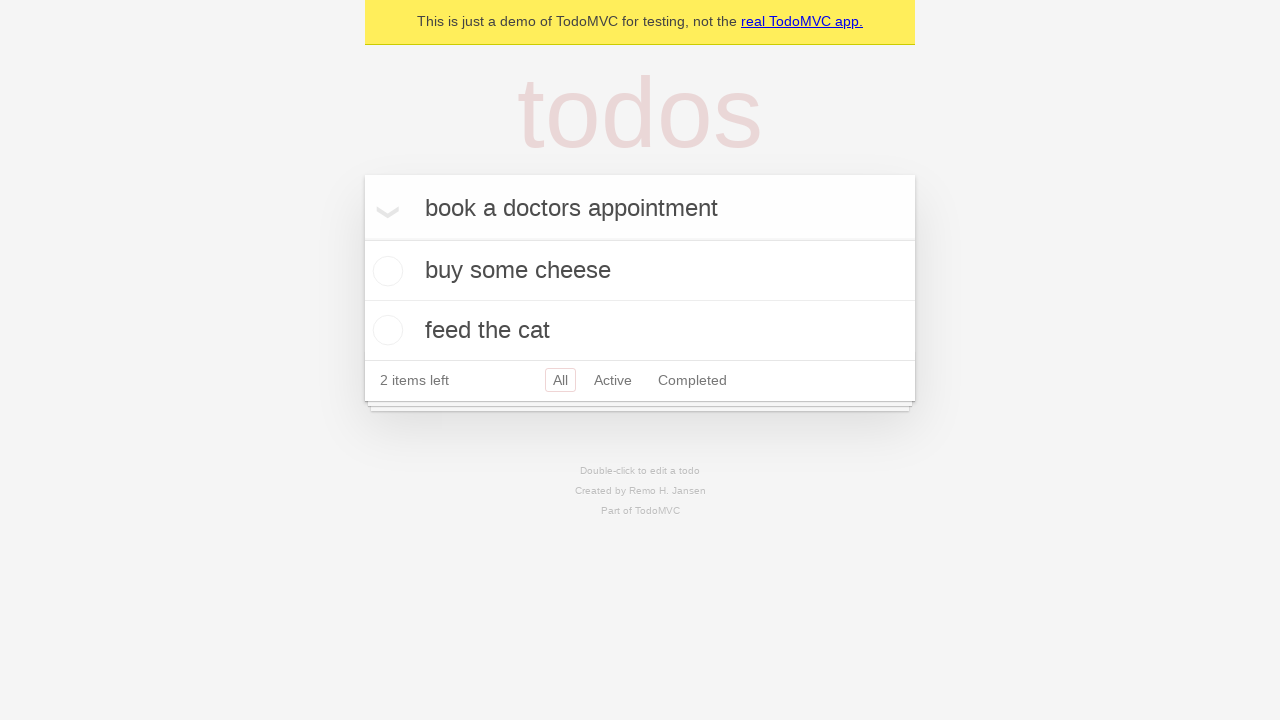

Pressed Enter to create third todo on internal:attr=[placeholder="What needs to be done?"i]
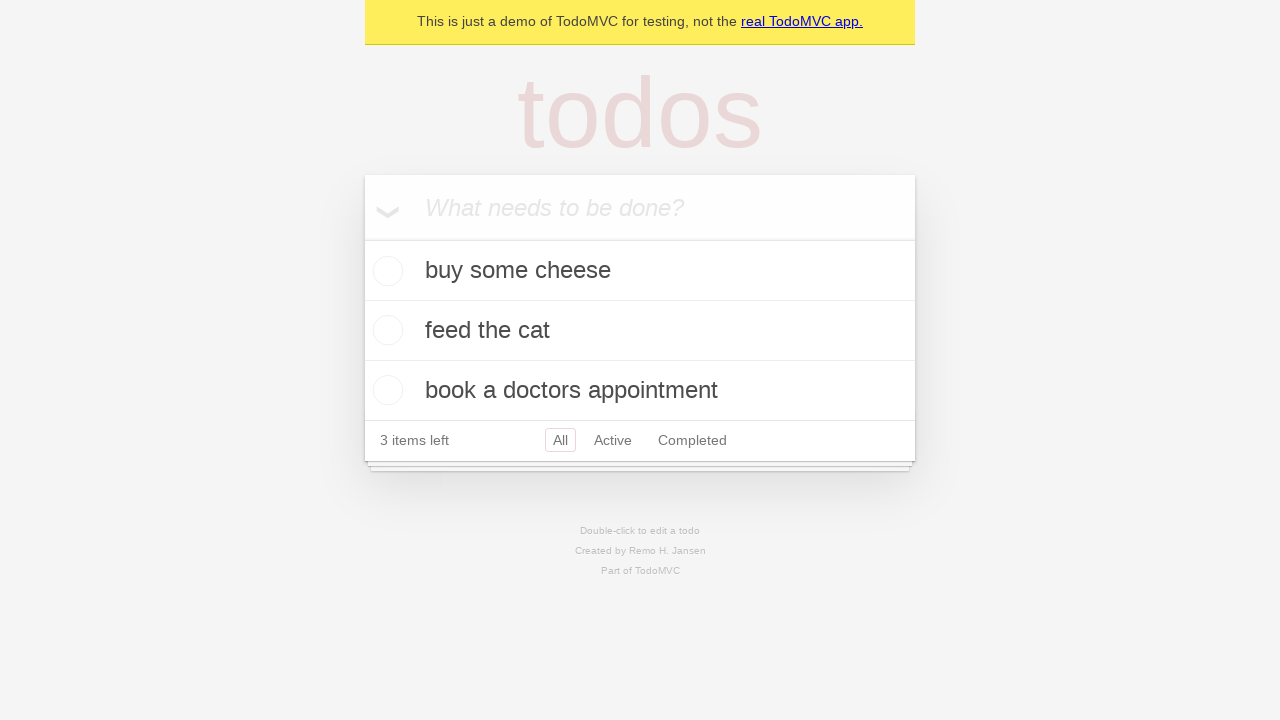

Double-clicked second todo to enter edit mode at (640, 331) on internal:testid=[data-testid="todo-item"s] >> nth=1
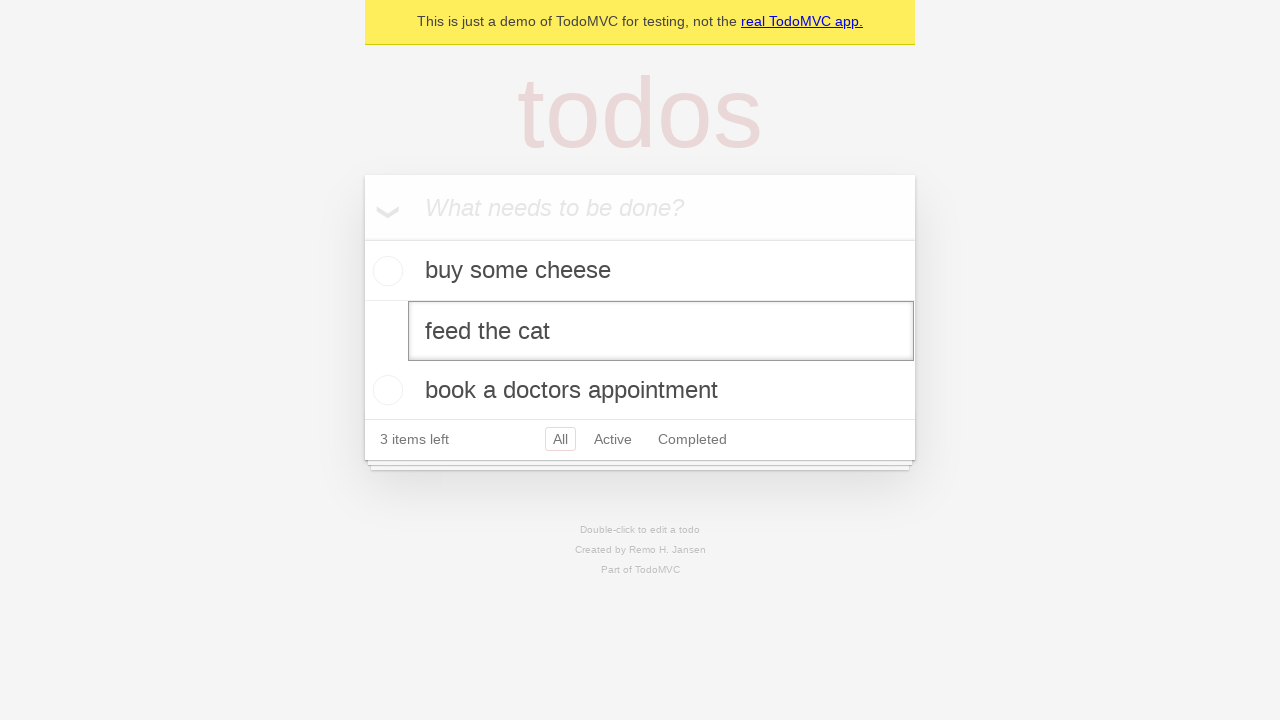

Changed edit field value to 'buy some sausages' on internal:testid=[data-testid="todo-item"s] >> nth=1 >> internal:role=textbox[nam
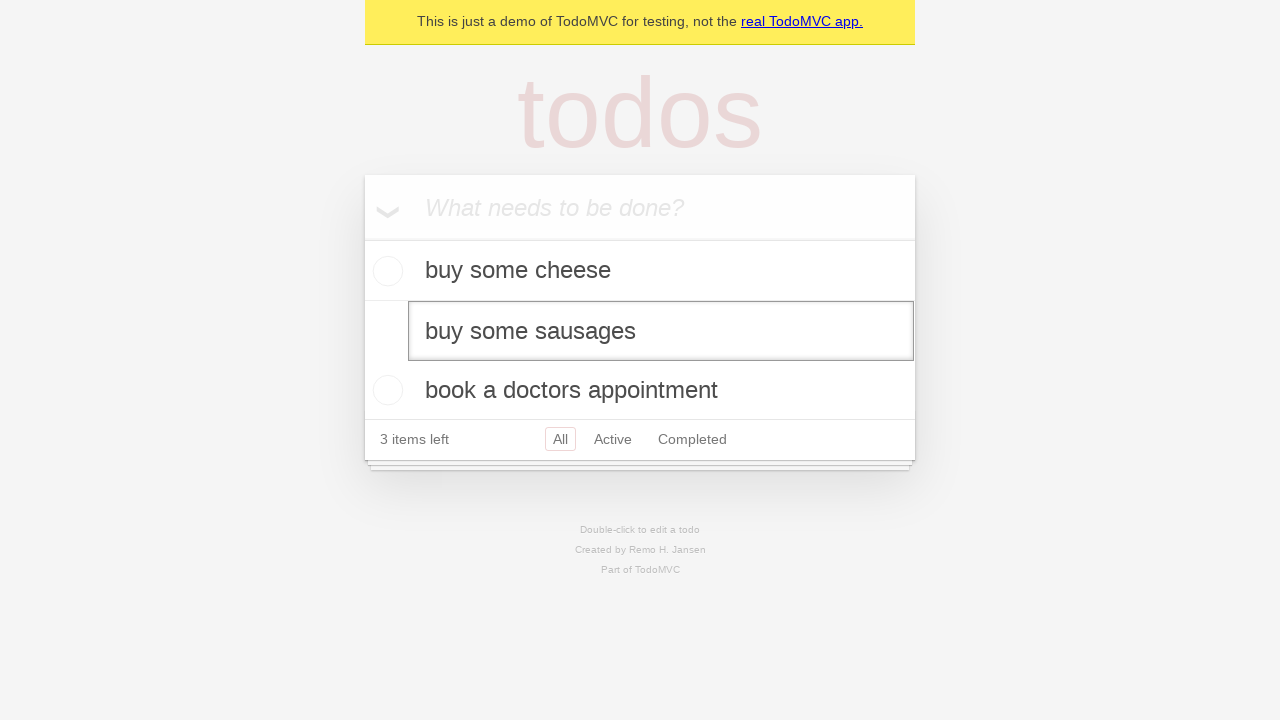

Dispatched blur event to save edits
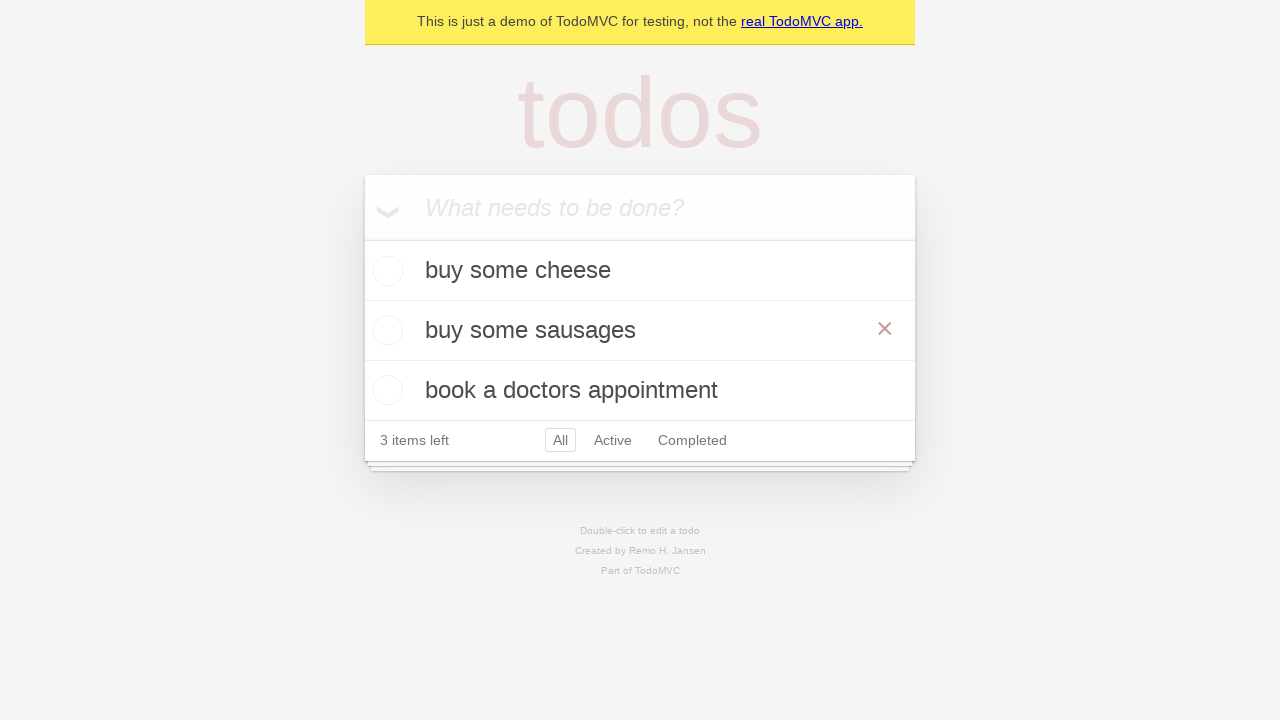

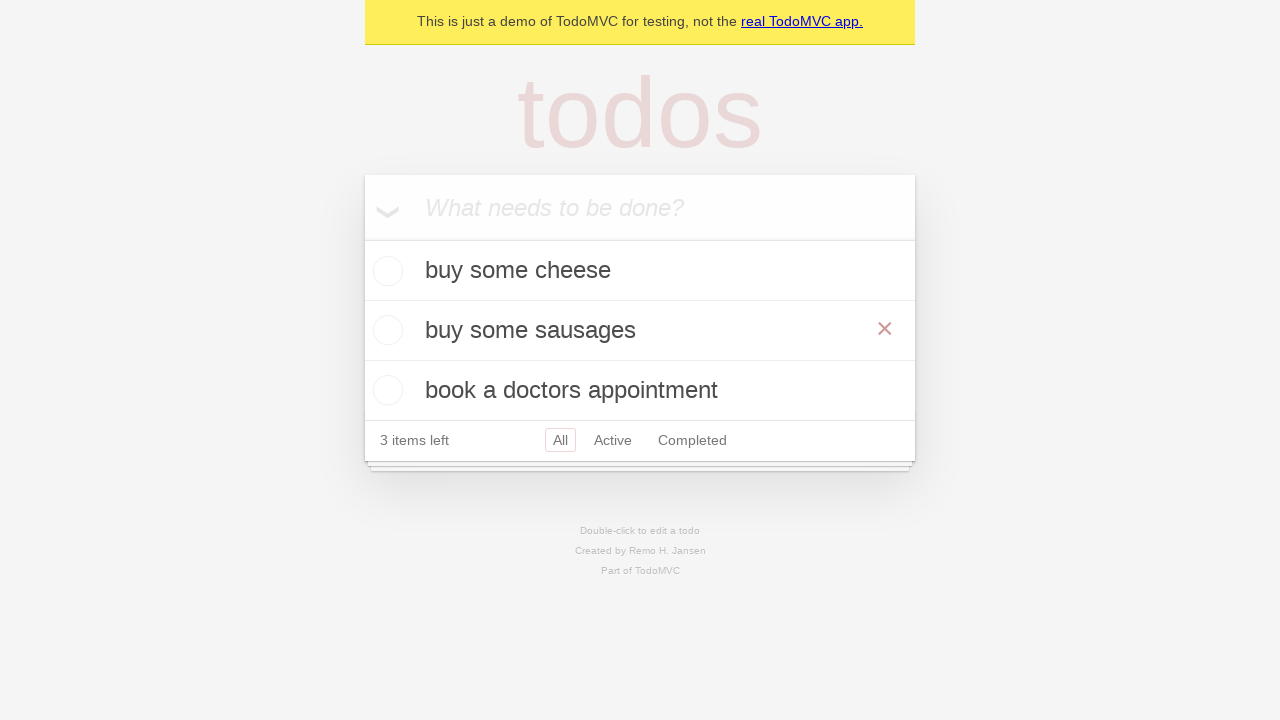